Tests iframe functionality by navigating to the frames page, clicking a link to access an iframe, switching to the iframe context, and verifying content is visible inside the iframe.

Starting URL: http://the-internet.herokuapp.com/frames

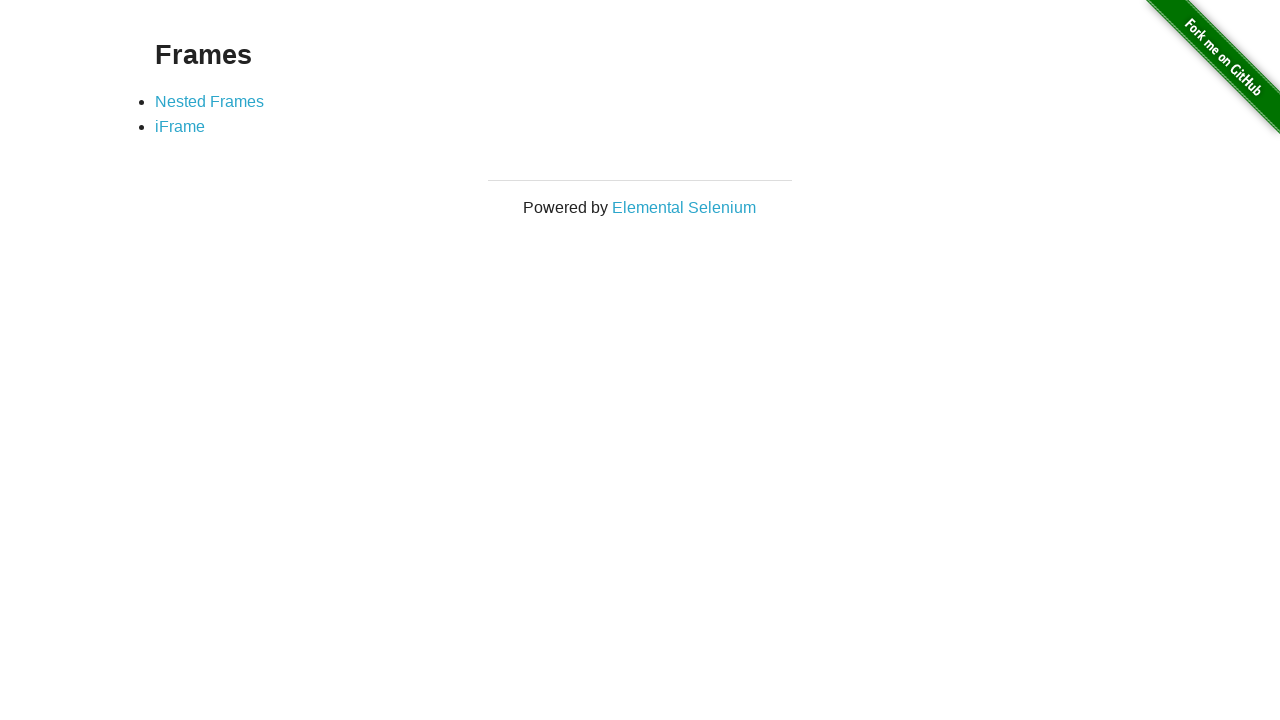

Clicked link to navigate to iframe page at (180, 127) on a[href='/iframe']
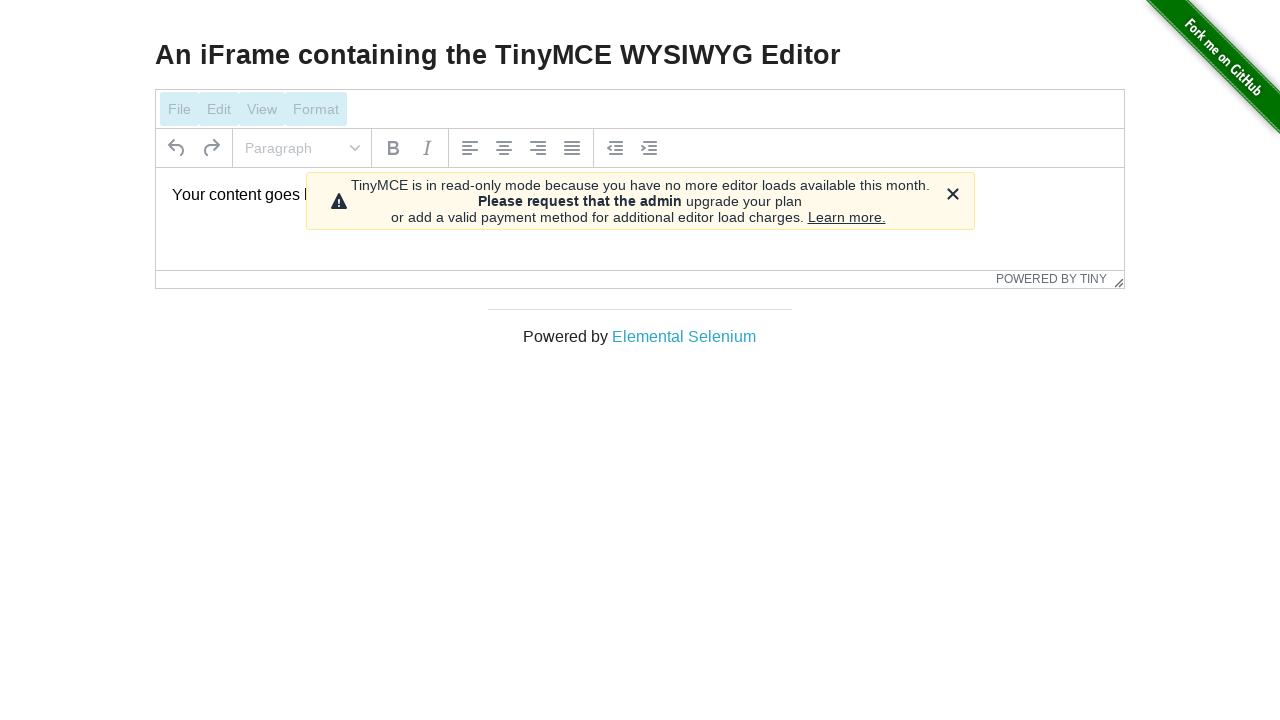

Located and switched to iframe context
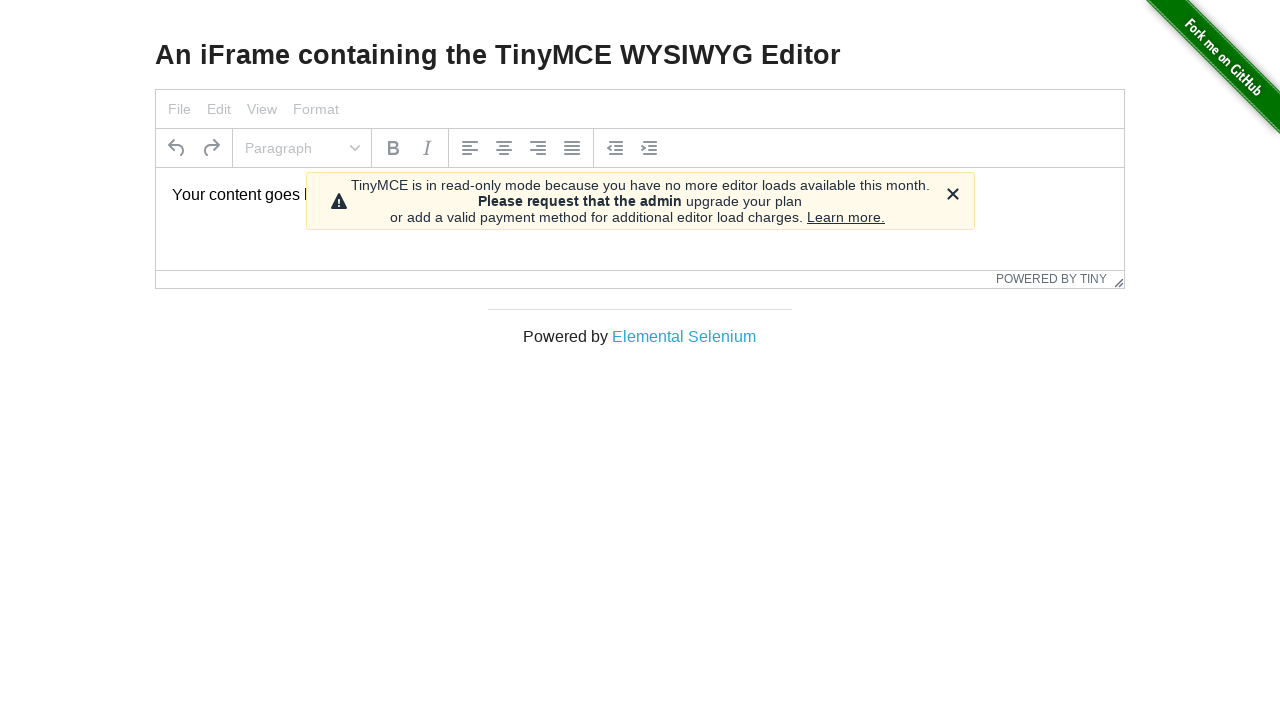

Verified content is visible inside the iframe
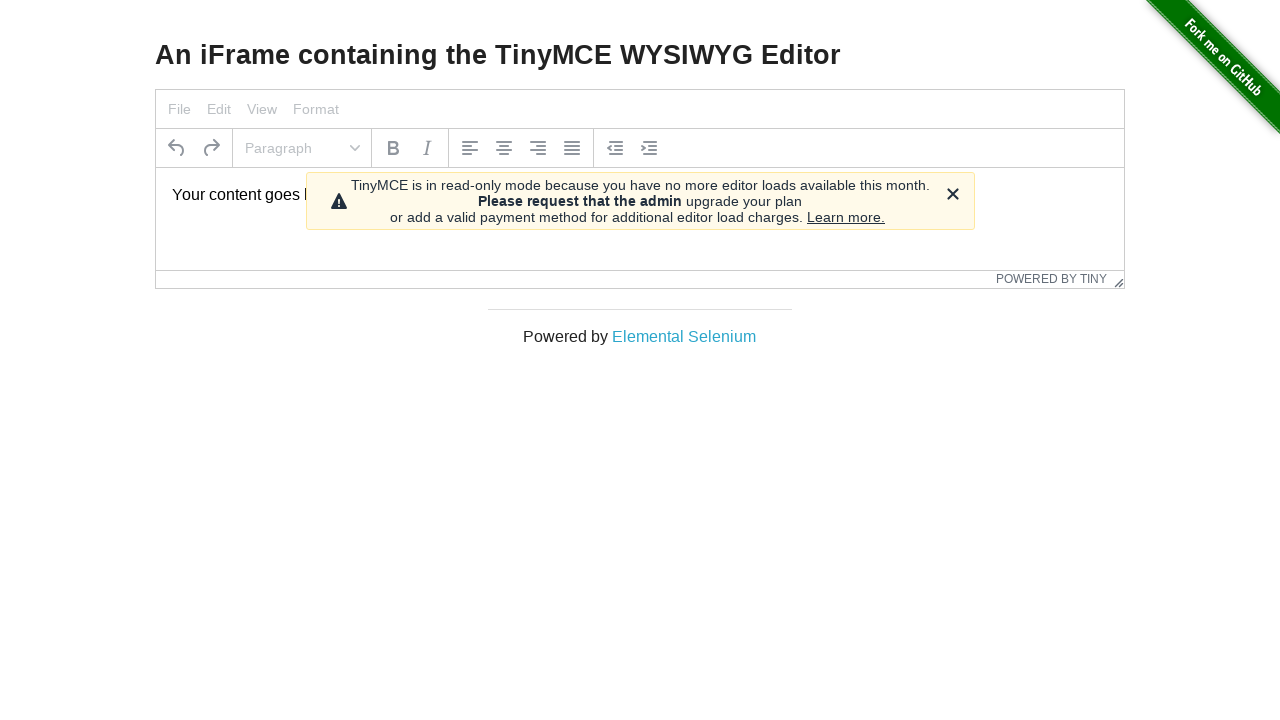

Retrieved text content from iframe: 'Your content goes here.'
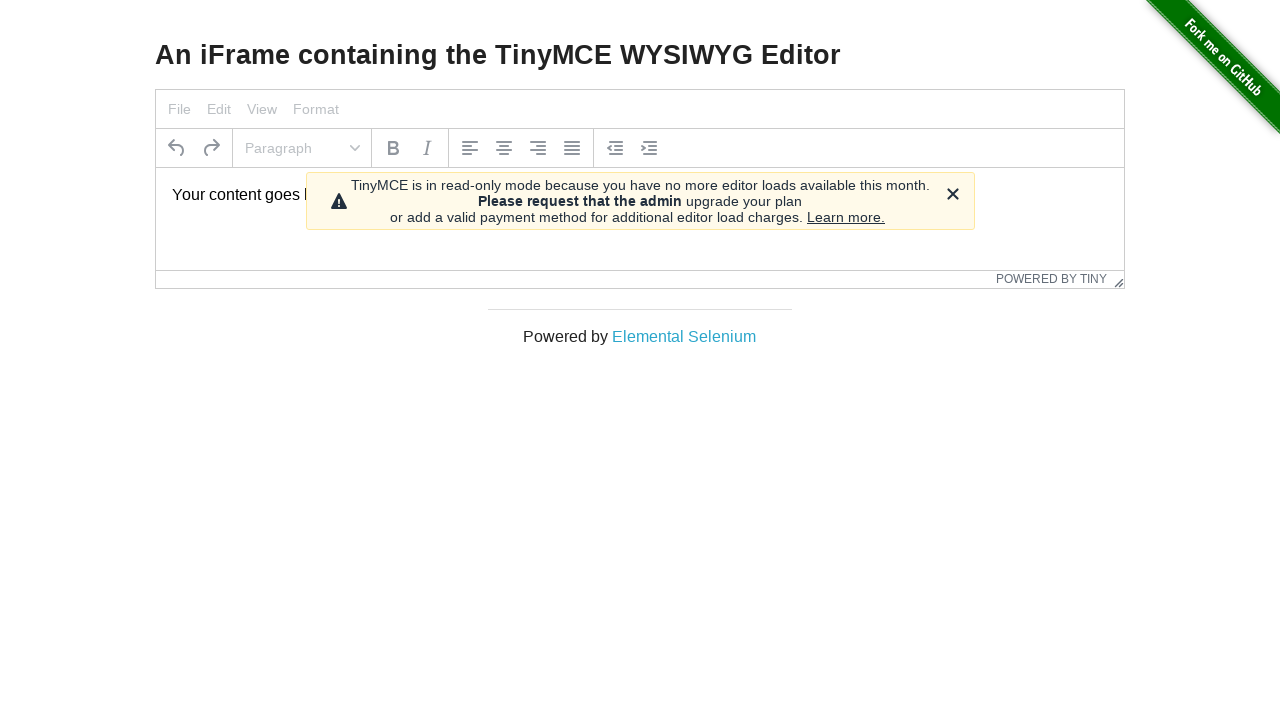

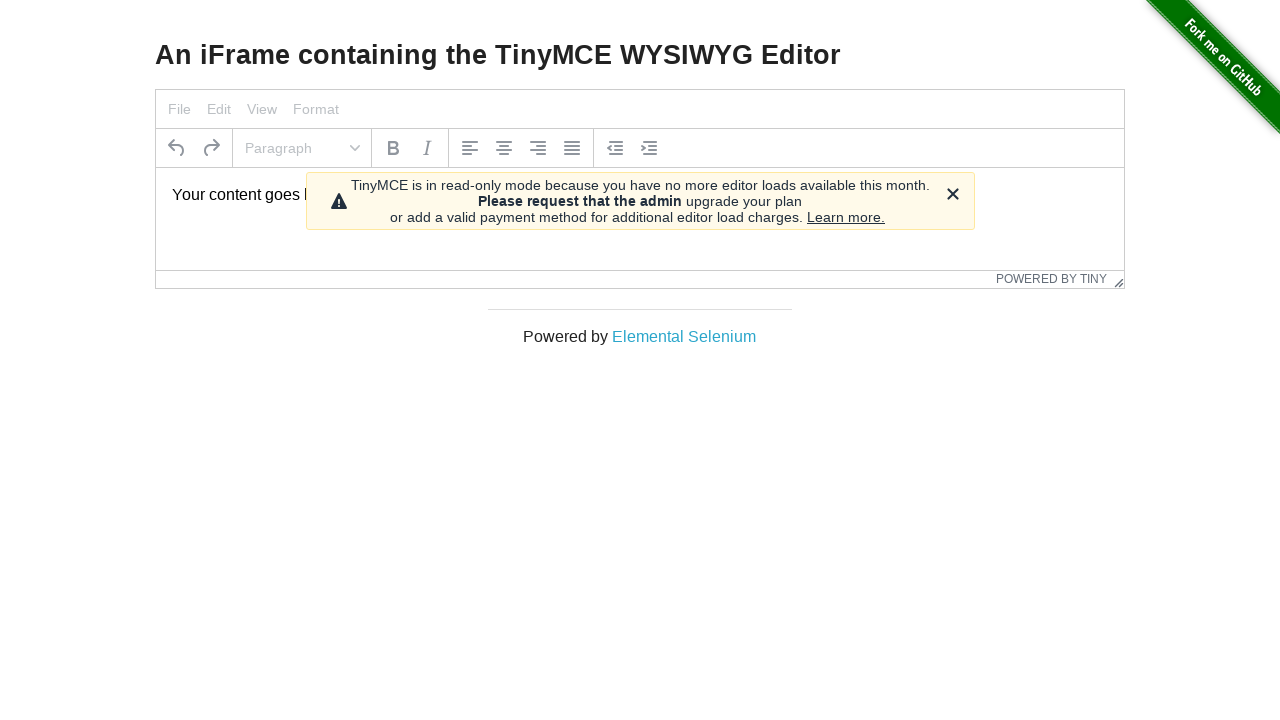